Tests dynamic controls by interacting with checkboxes and text inputs, verifying their states change when remove/add and enable/disable buttons are clicked

Starting URL: https://the-internet.herokuapp.com/dynamic_controls

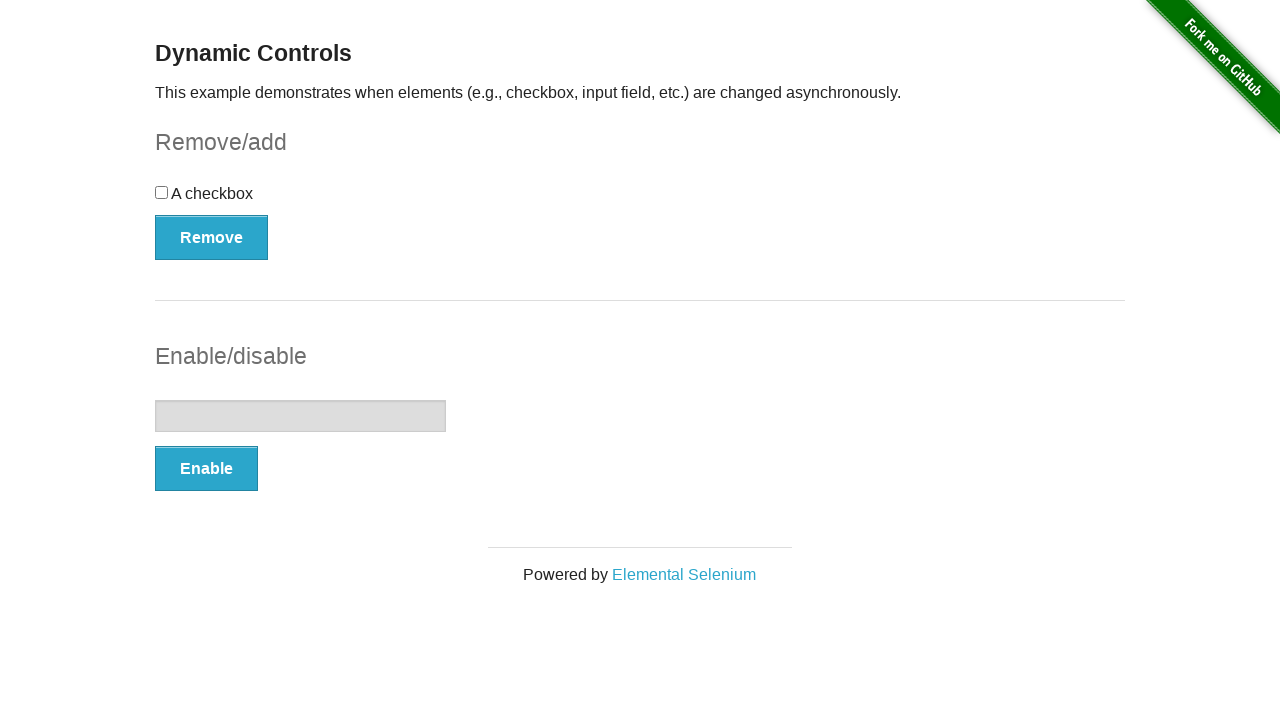

Clicked checkbox to toggle its state at (162, 192) on input[type='checkbox']
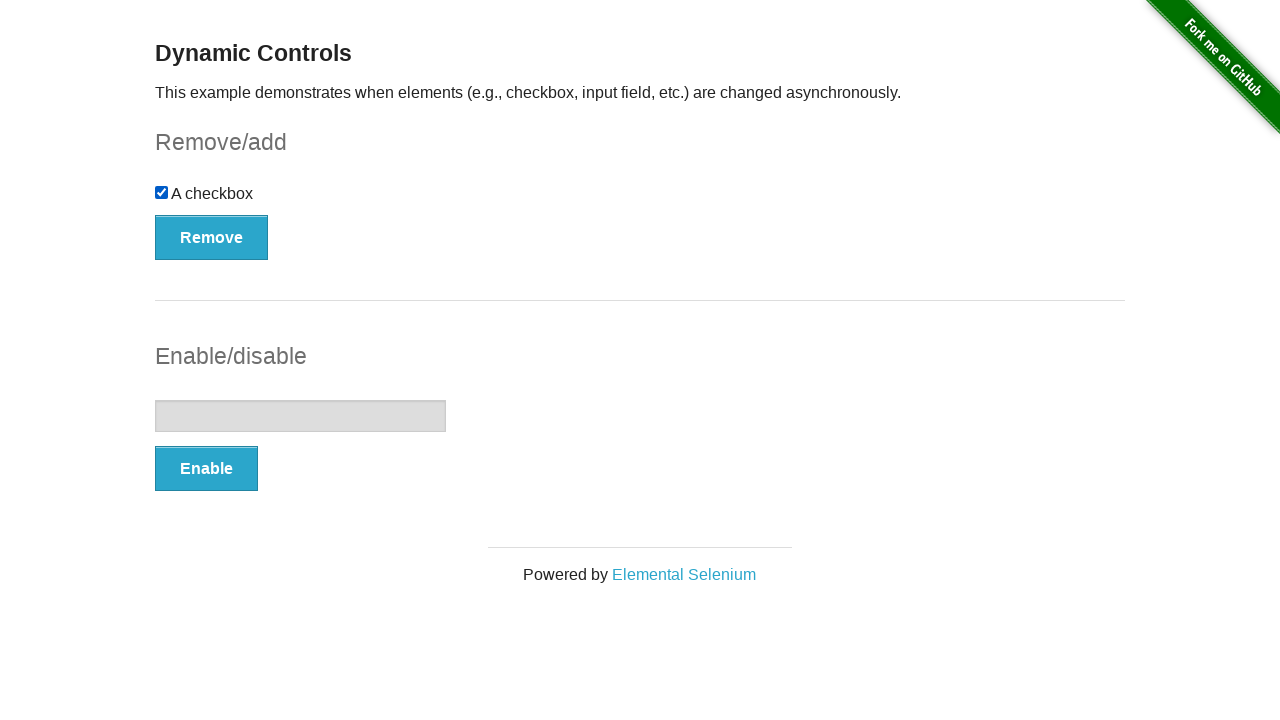

Clicked Remove button to remove the checkbox at (212, 237) on button:has-text('Remove')
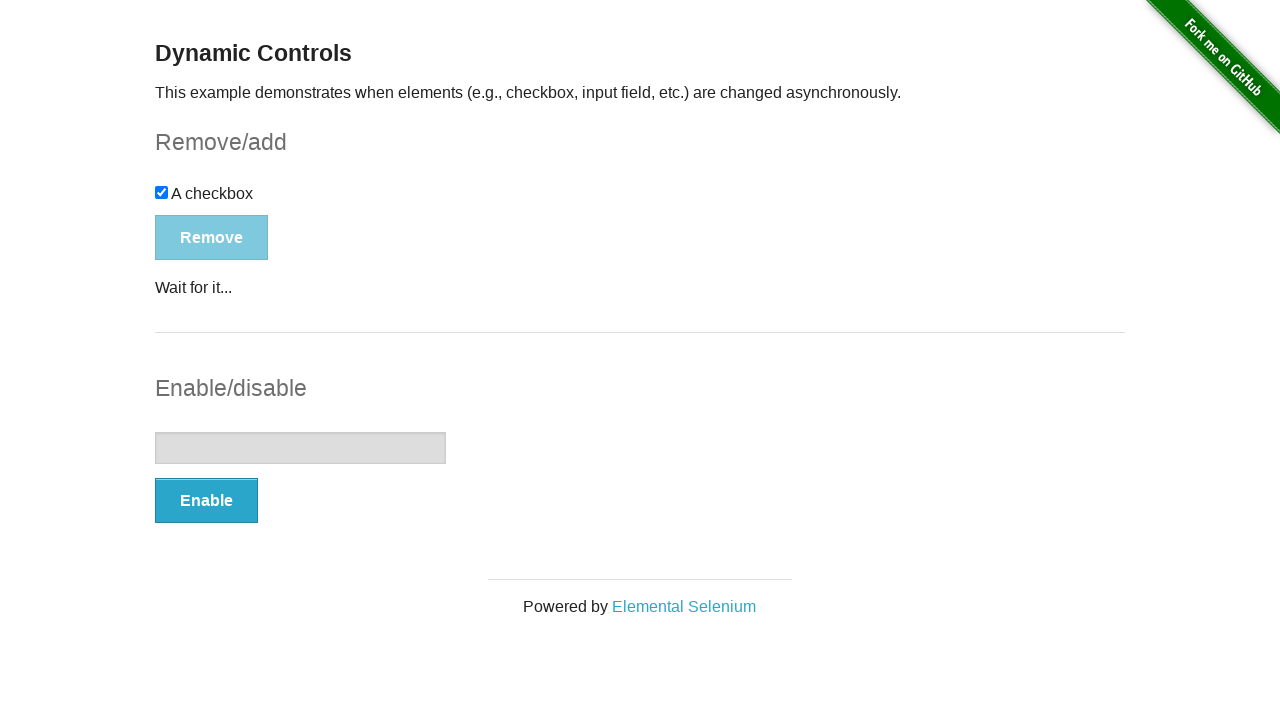

Message appeared confirming checkbox removal
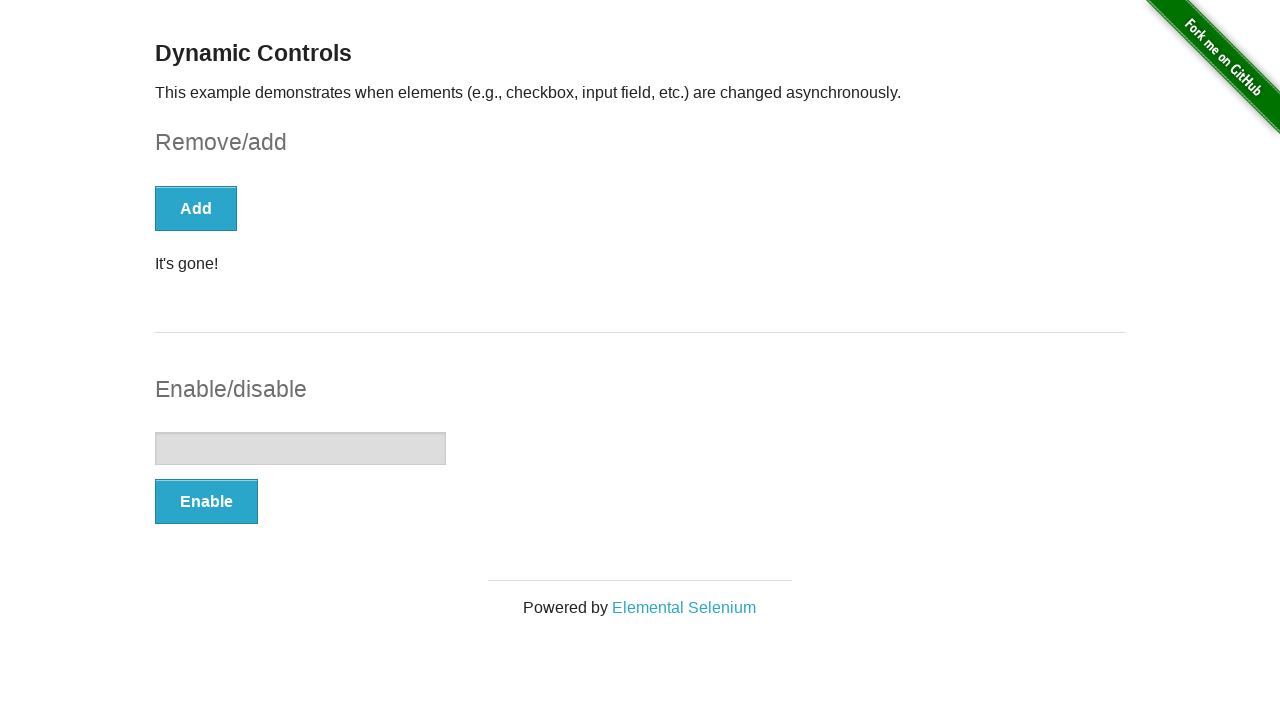

Clicked Enable button to enable the text input at (206, 501) on button:has-text('Enable')
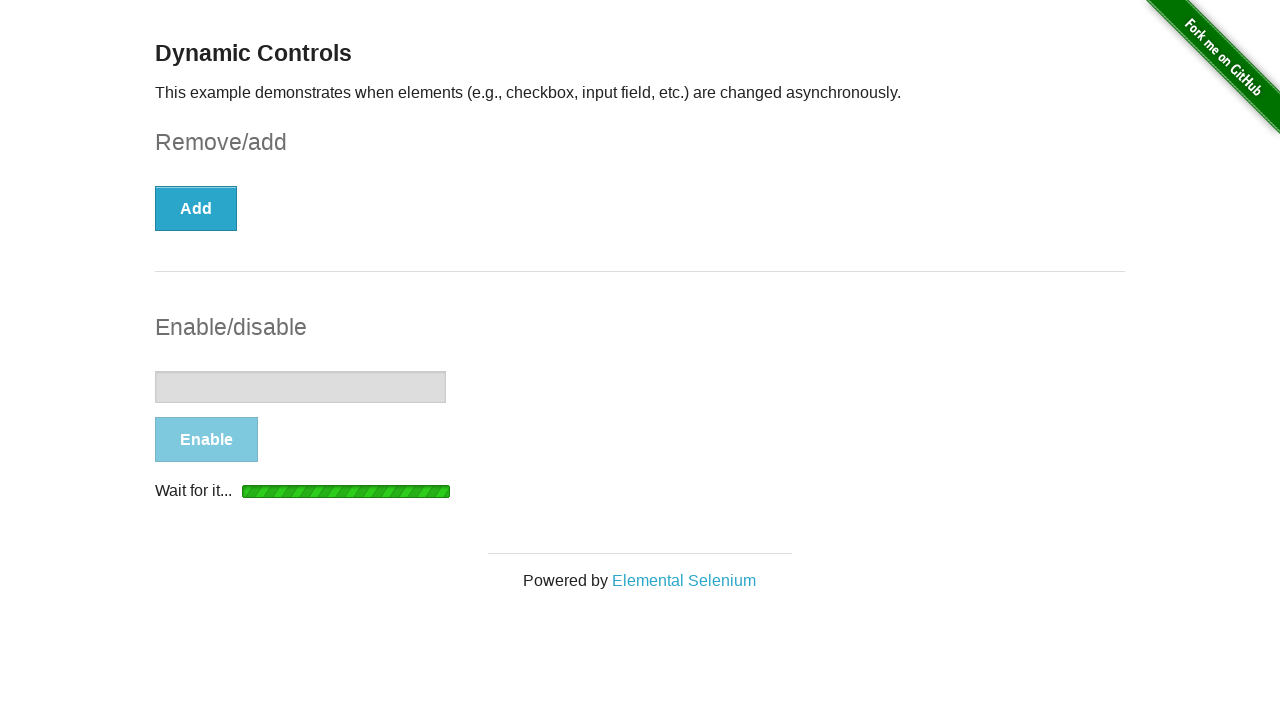

Message appeared confirming text input is now enabled
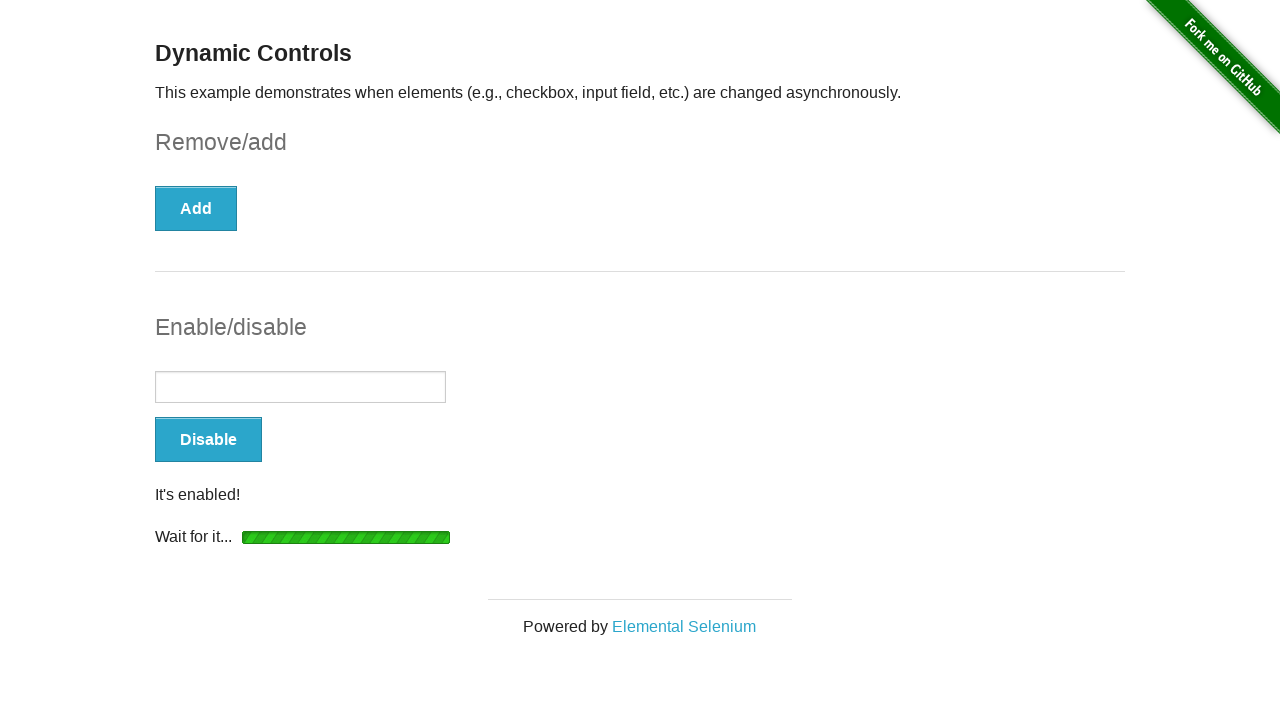

Typed 'Mila' into the enabled text input field on input[type='text']
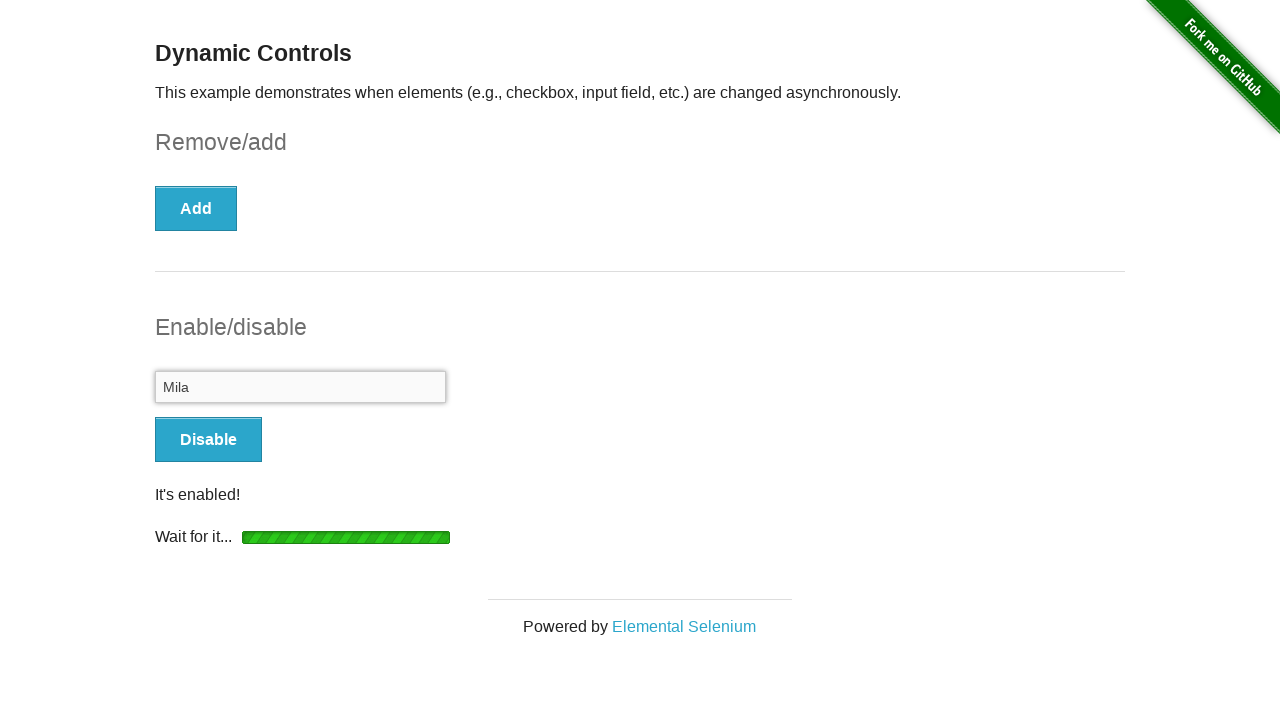

Clicked Disable button to disable the text input at (208, 440) on button:has-text('Disable')
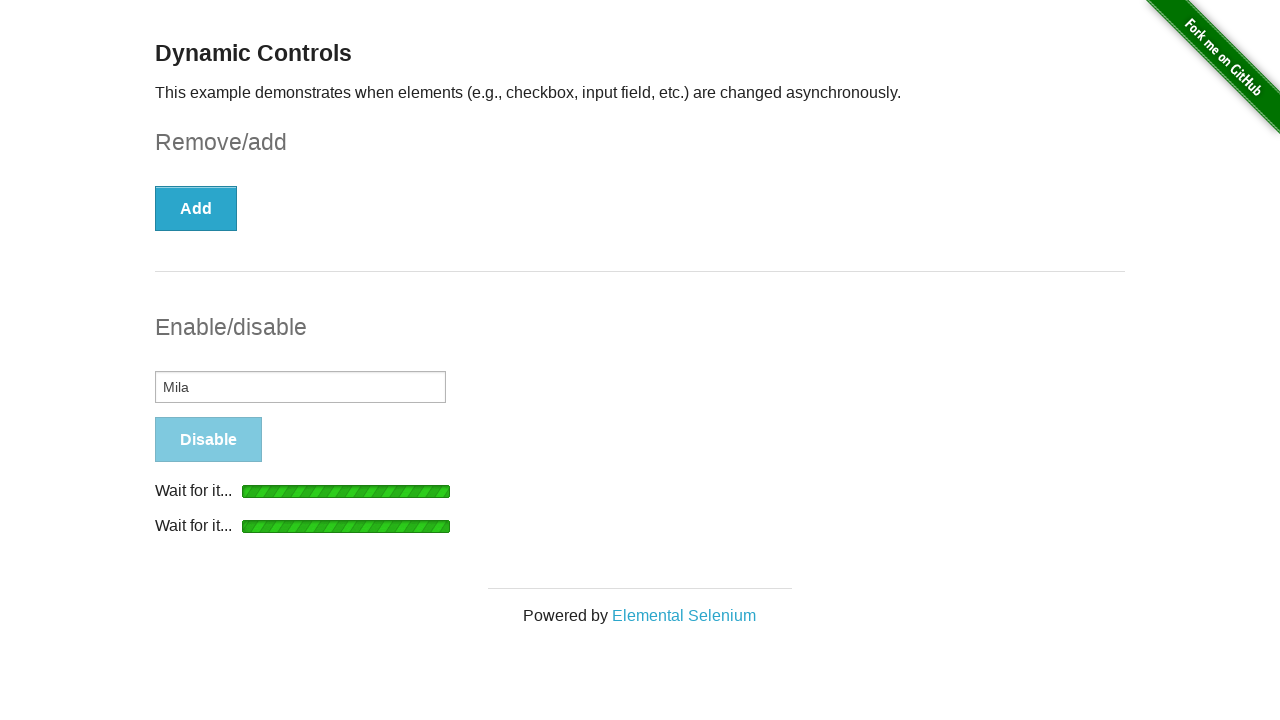

Message appeared confirming text input is now disabled
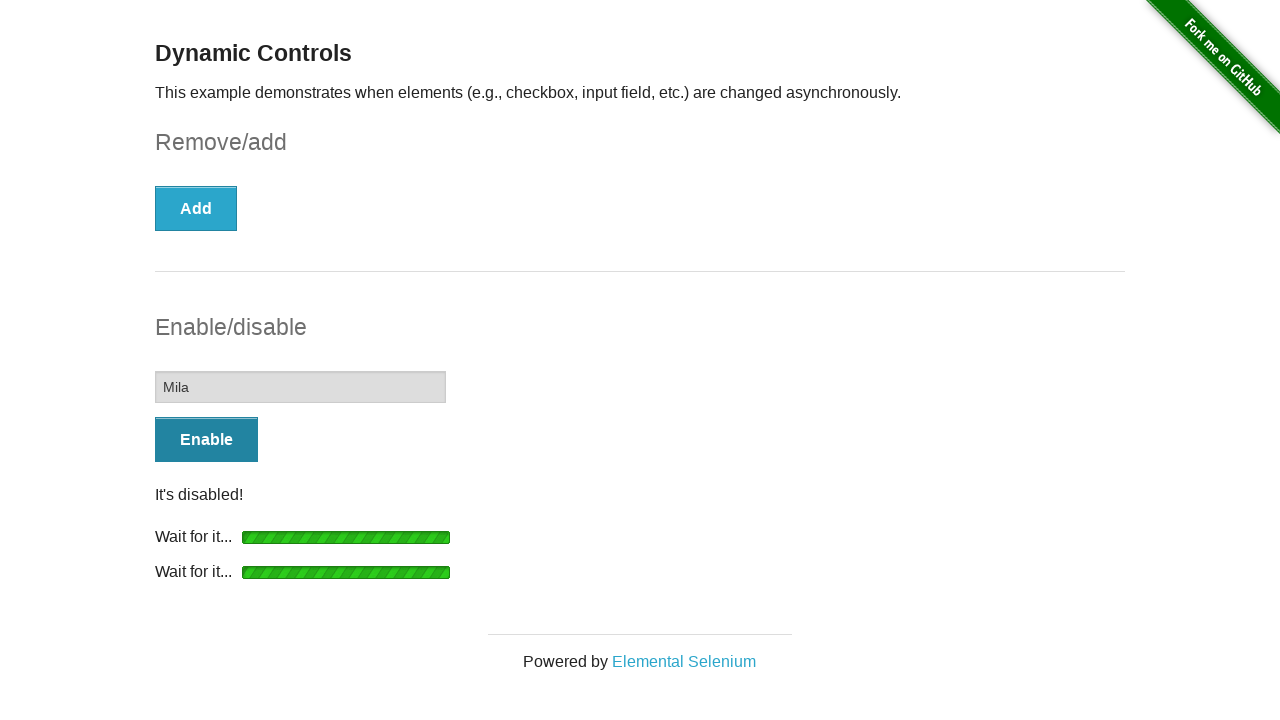

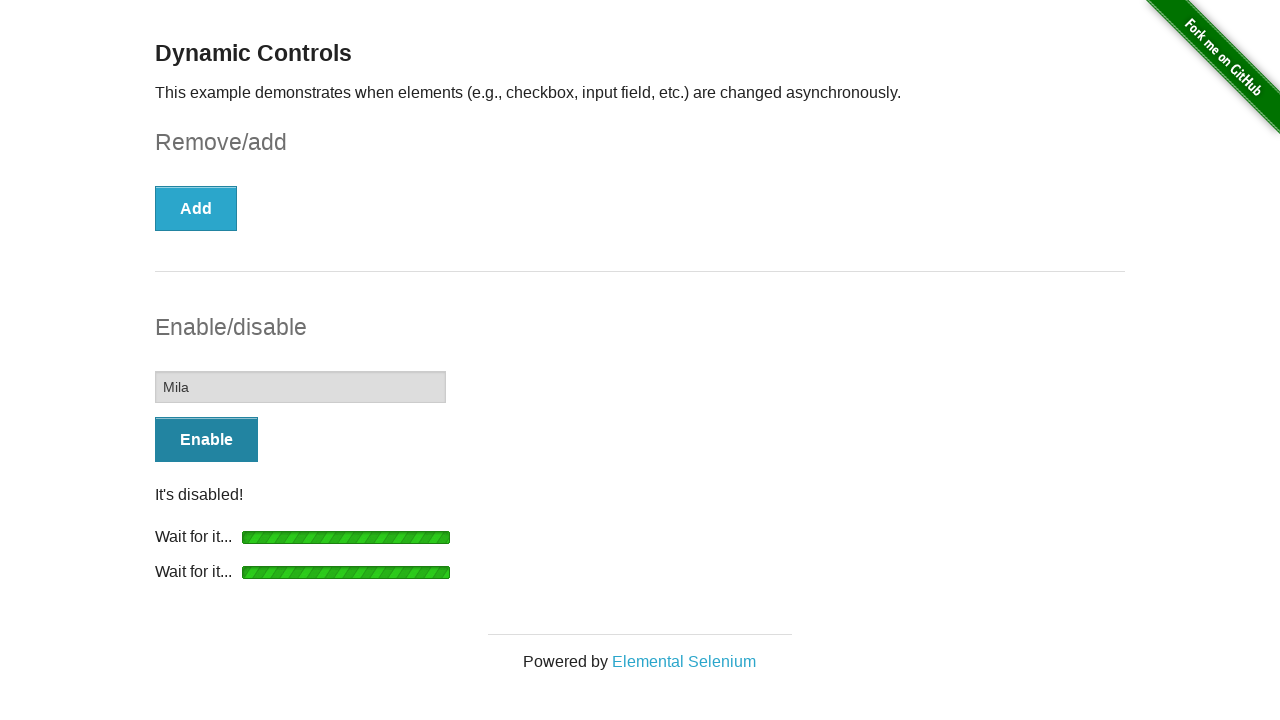